Tests waiting for an element to become clickable before interacting with it, then verifies the success message

Starting URL: http://suninjuly.github.io/wait2.html

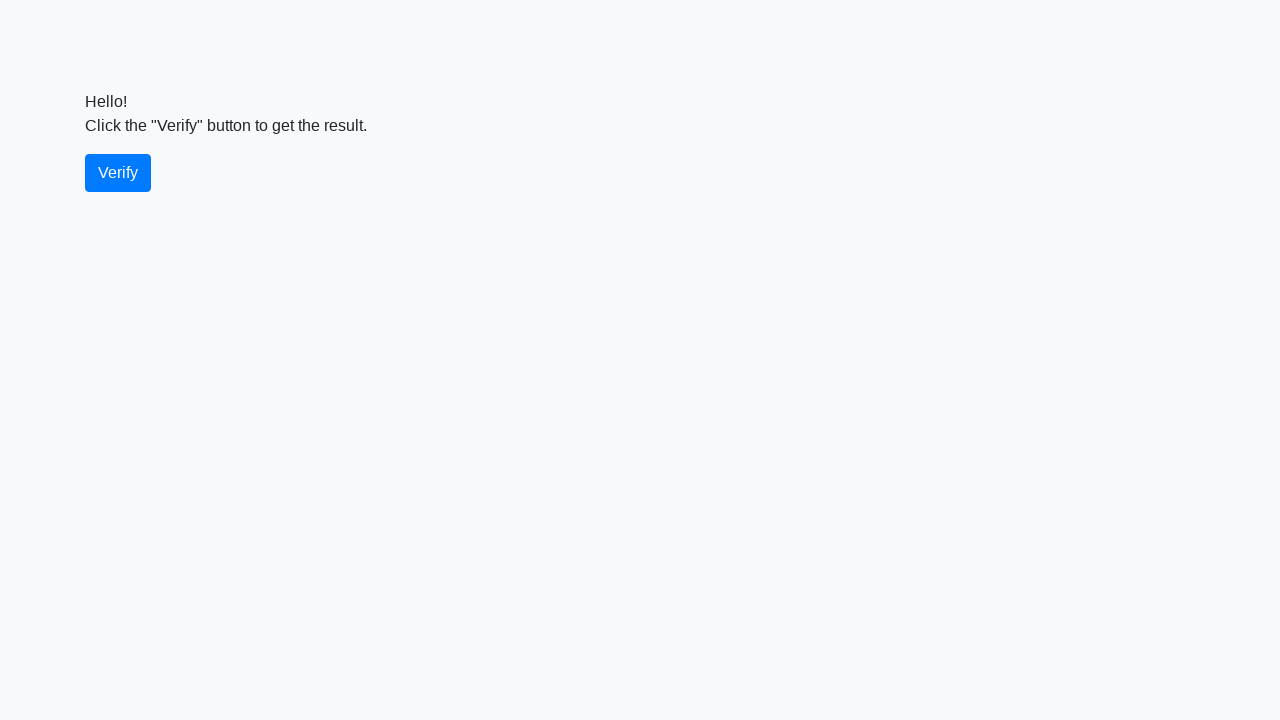

Waited for verify button to become visible
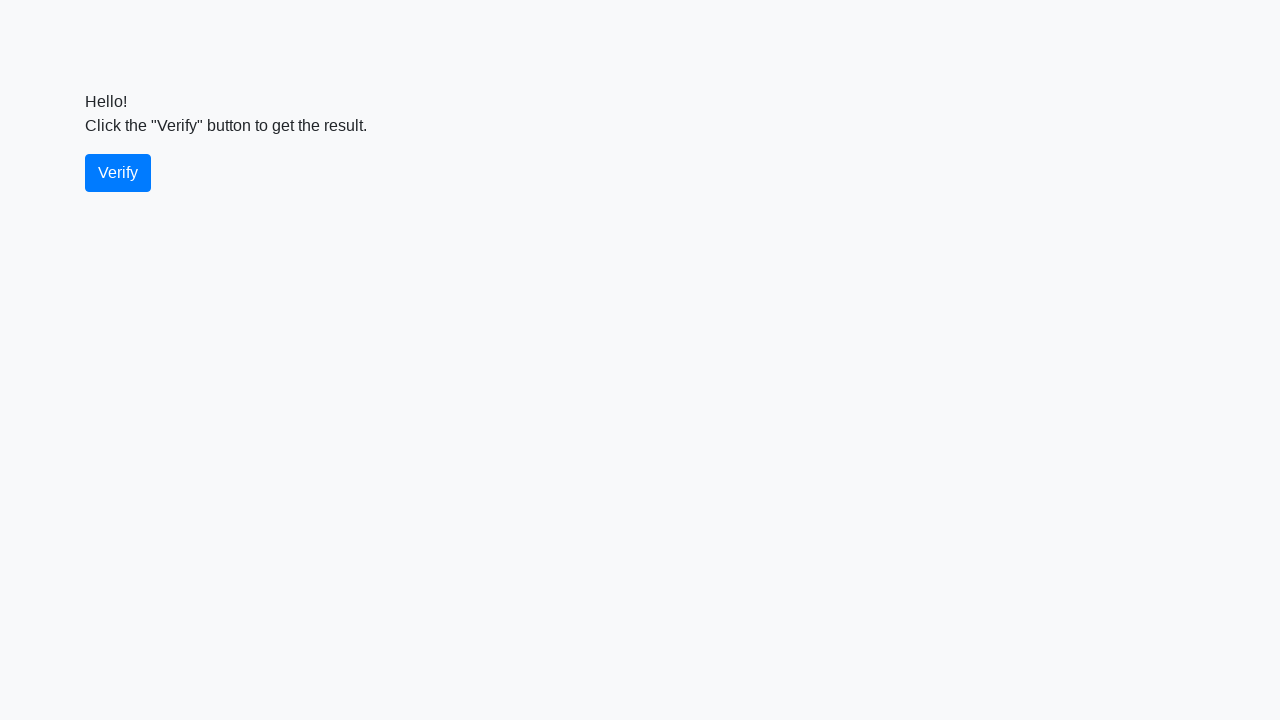

Clicked the verify button at (118, 173) on #verify
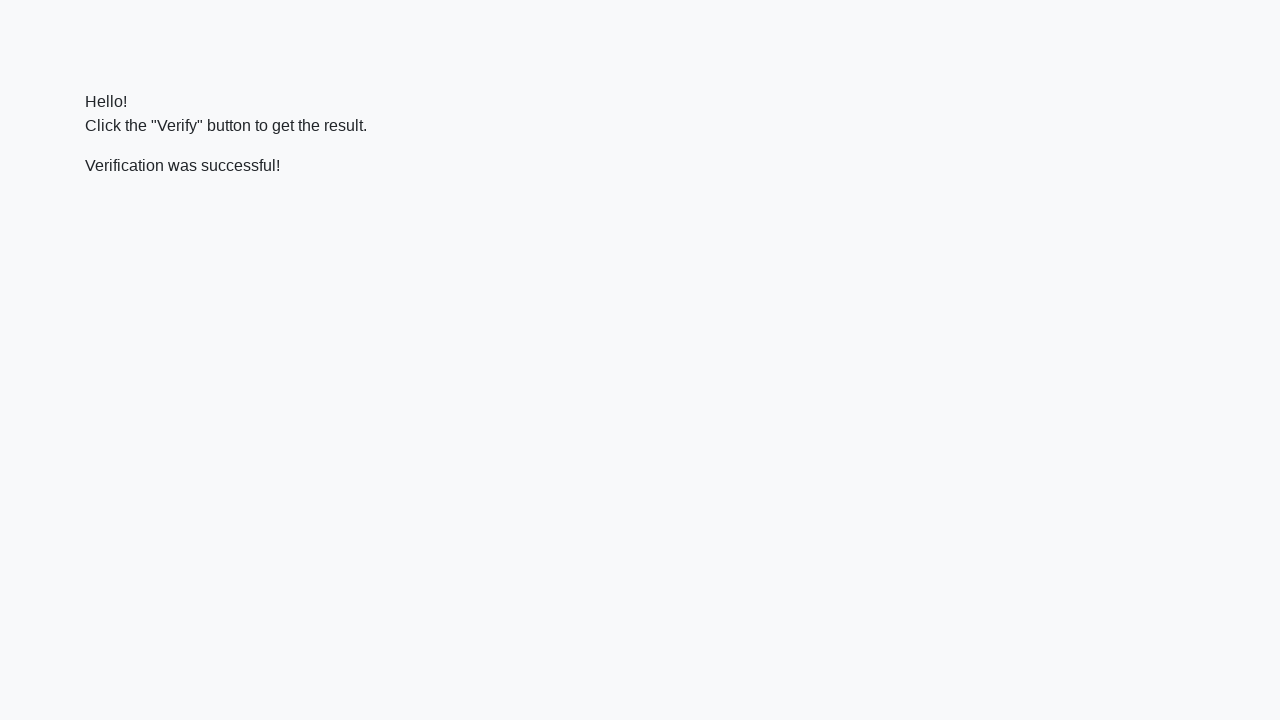

Success message appeared
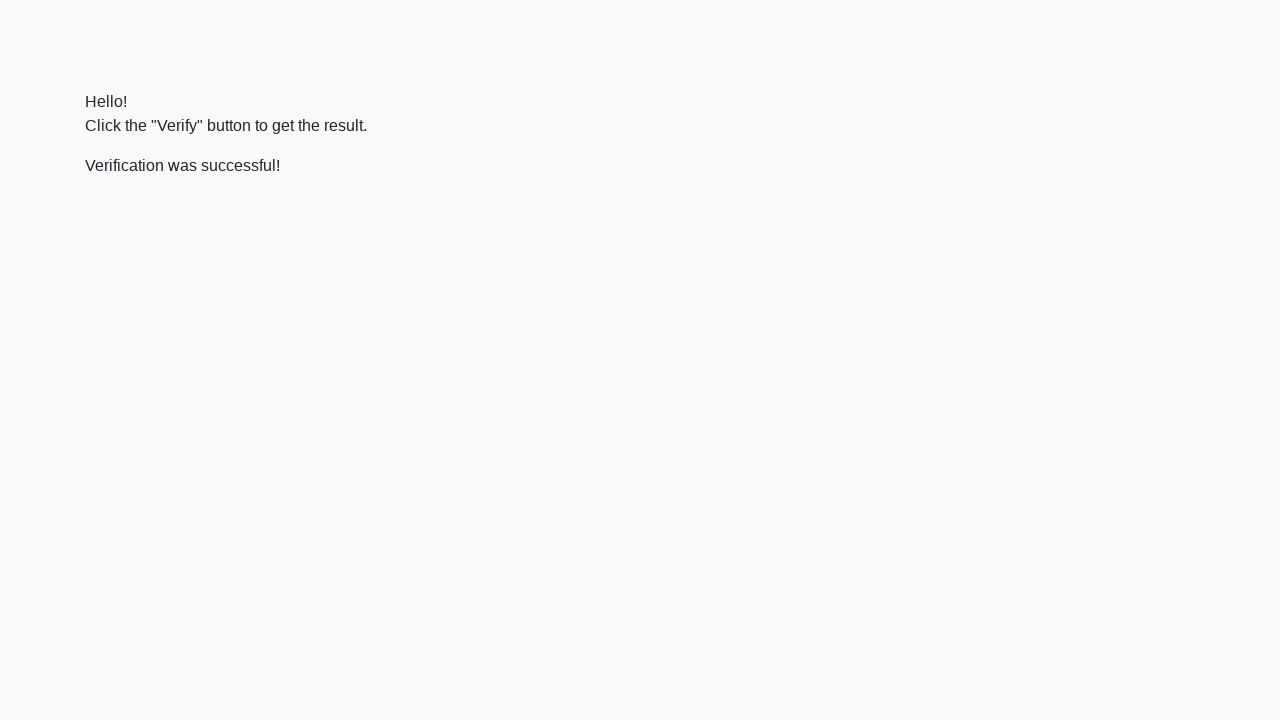

Retrieved success message text: 'Verification was successful!'
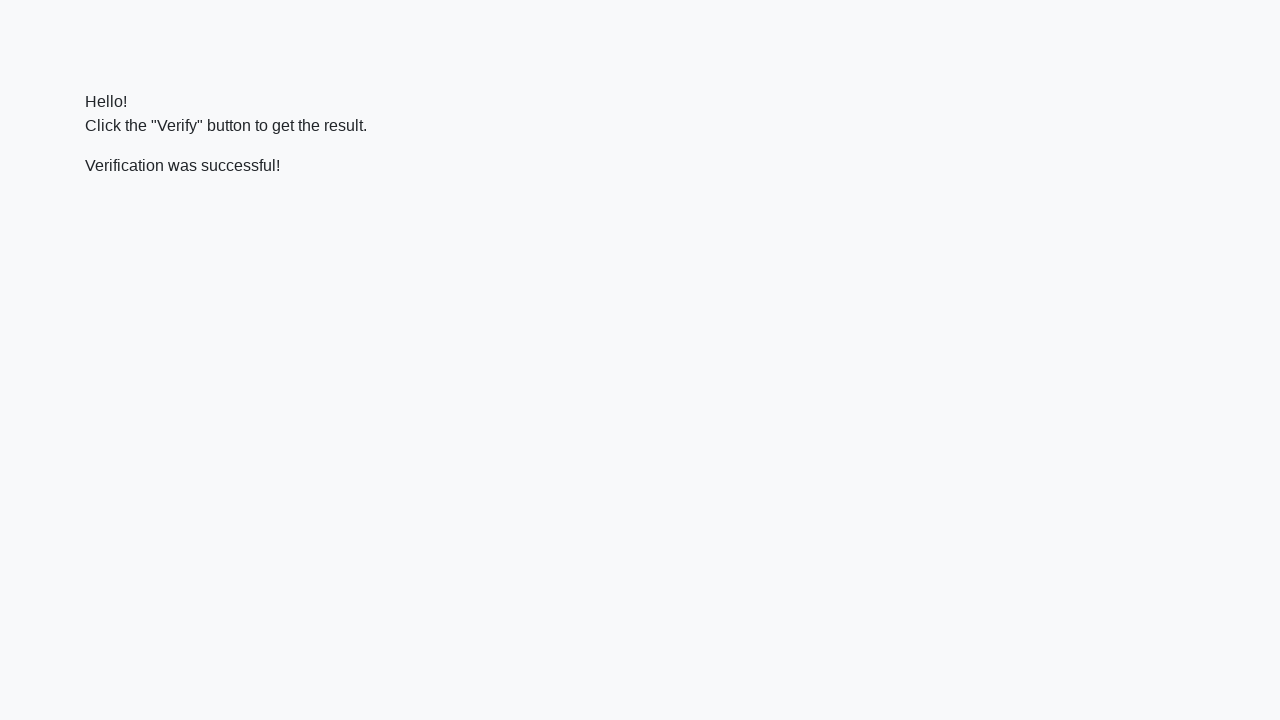

Verified that 'successful' is present in the message
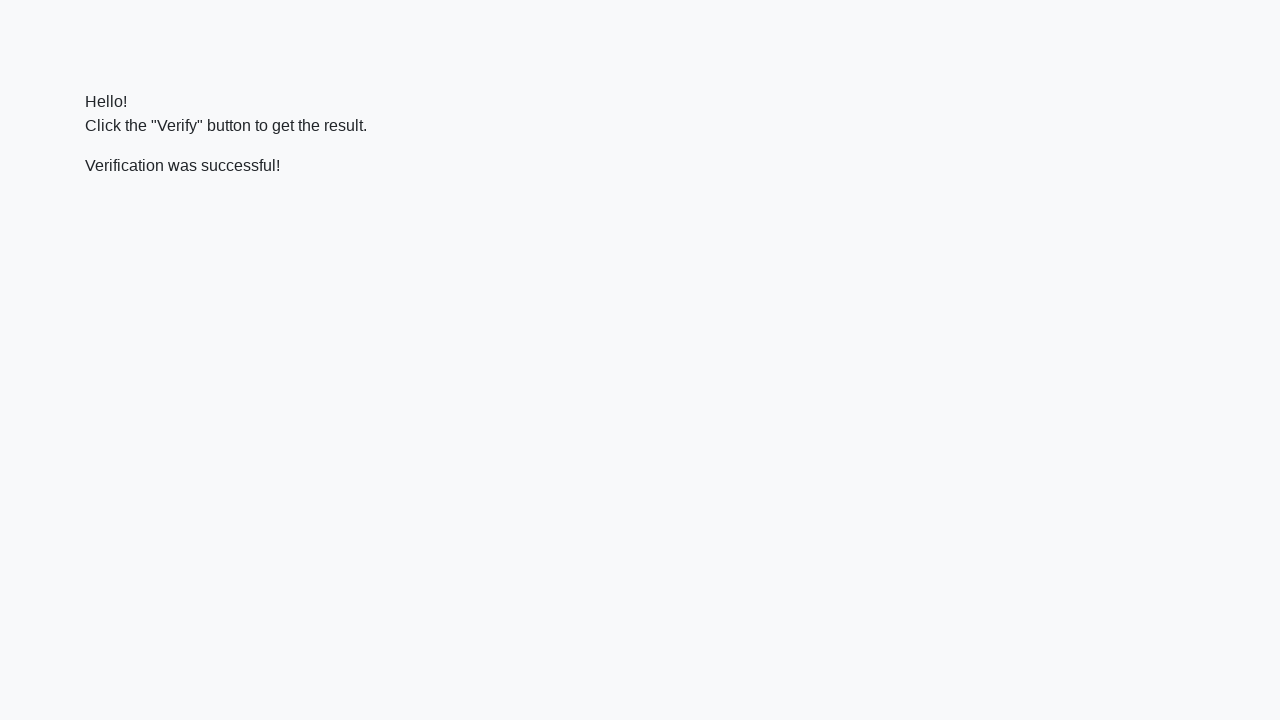

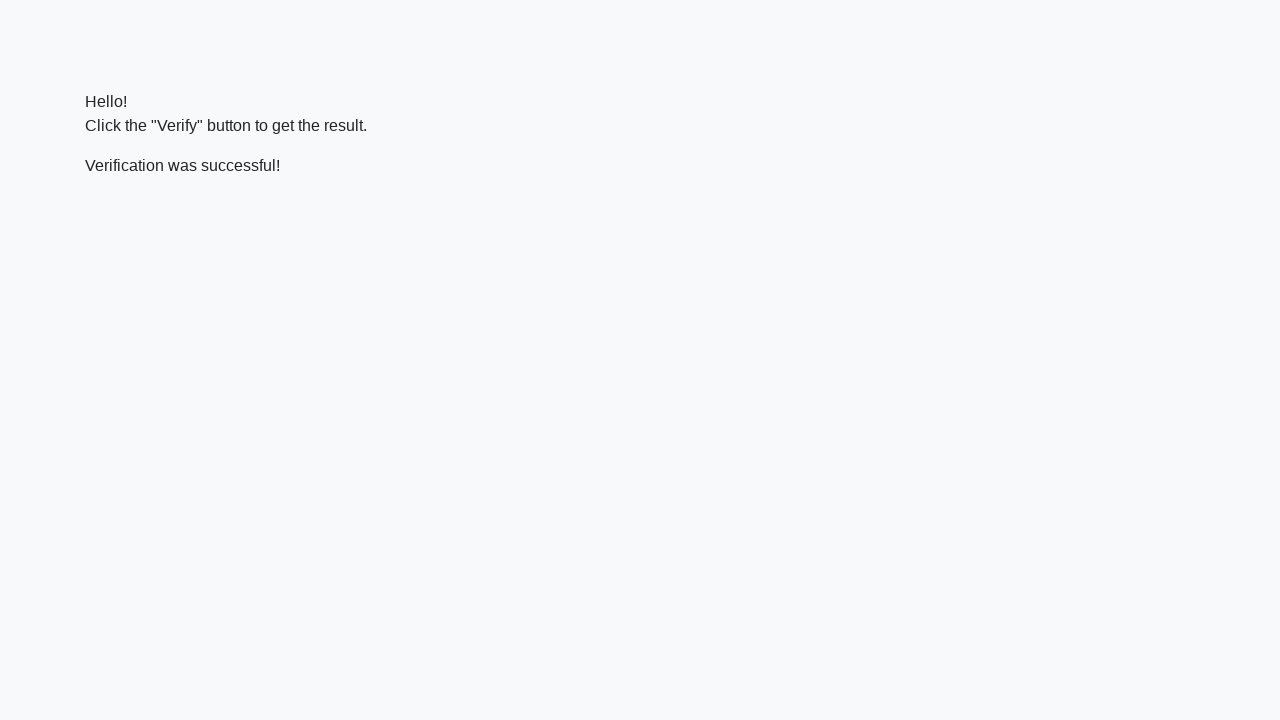